Tests that new todo items are appended to the bottom of the list and the counter shows correct count

Starting URL: https://demo.playwright.dev/todomvc

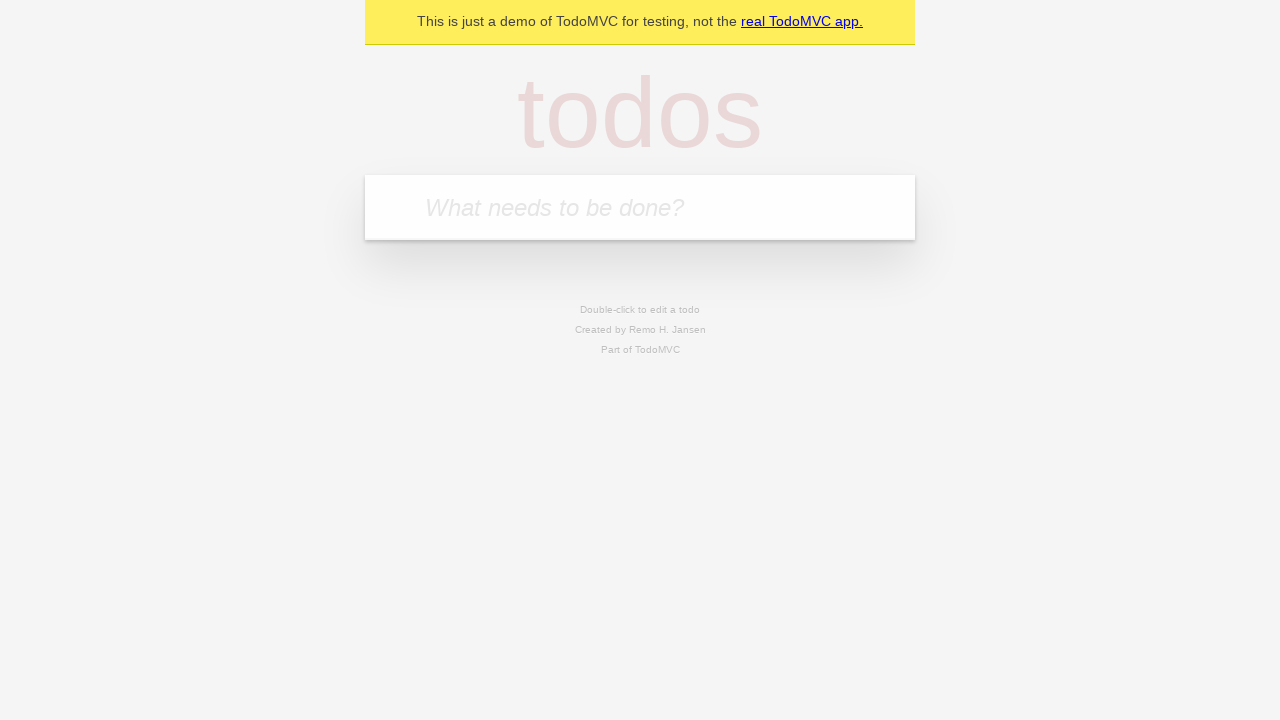

Filled todo input with 'buy some cheese' on internal:attr=[placeholder="What needs to be done?"i]
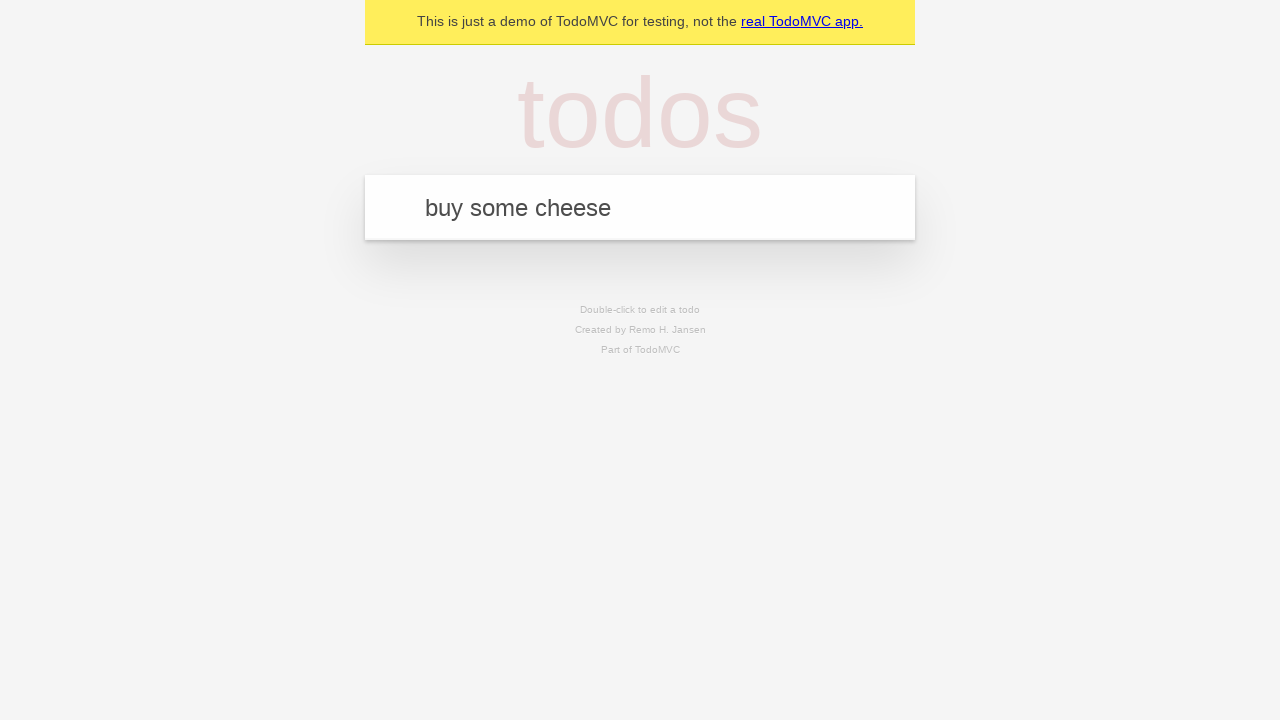

Pressed Enter to add 'buy some cheese' to the list on internal:attr=[placeholder="What needs to be done?"i]
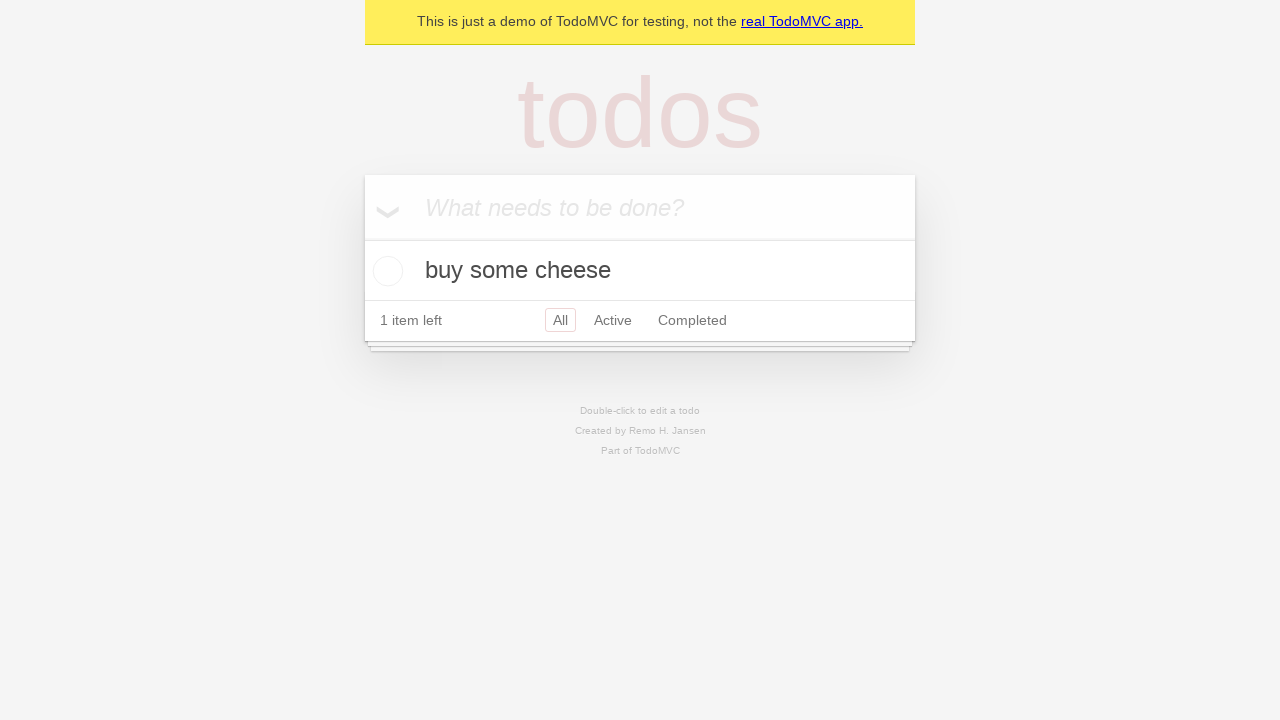

Filled todo input with 'feed the cat' on internal:attr=[placeholder="What needs to be done?"i]
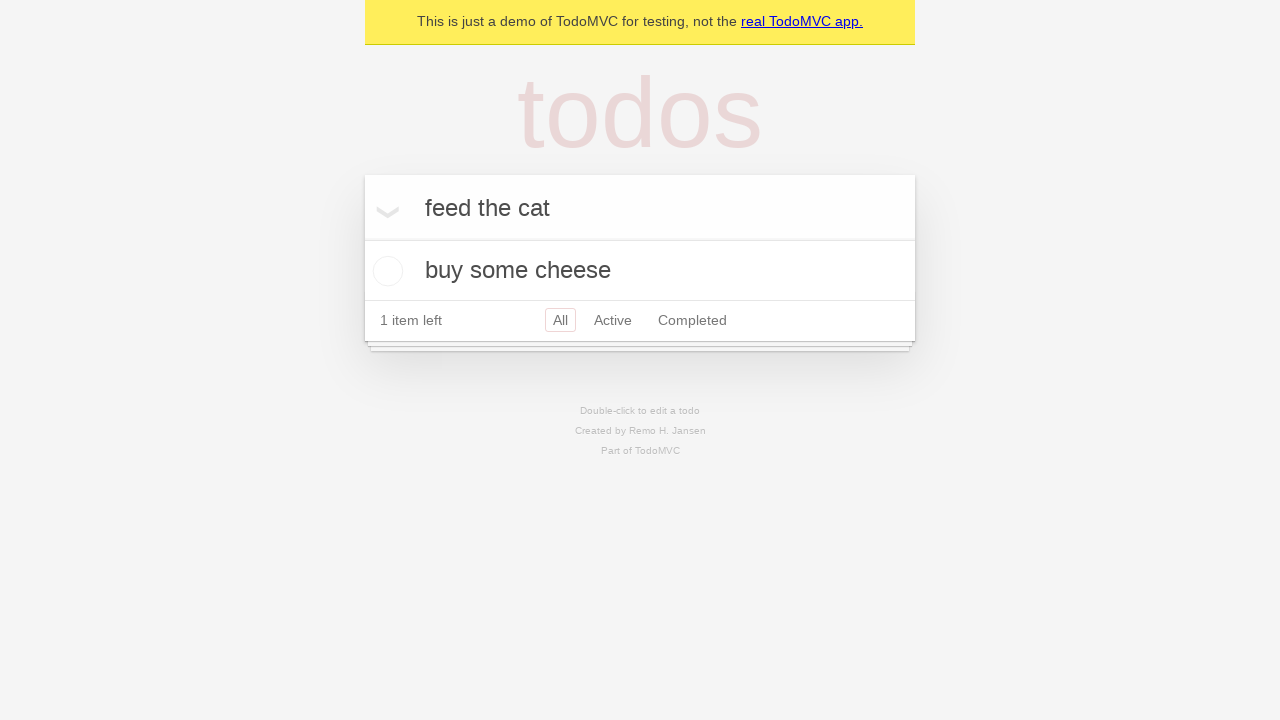

Pressed Enter to add 'feed the cat' to the list on internal:attr=[placeholder="What needs to be done?"i]
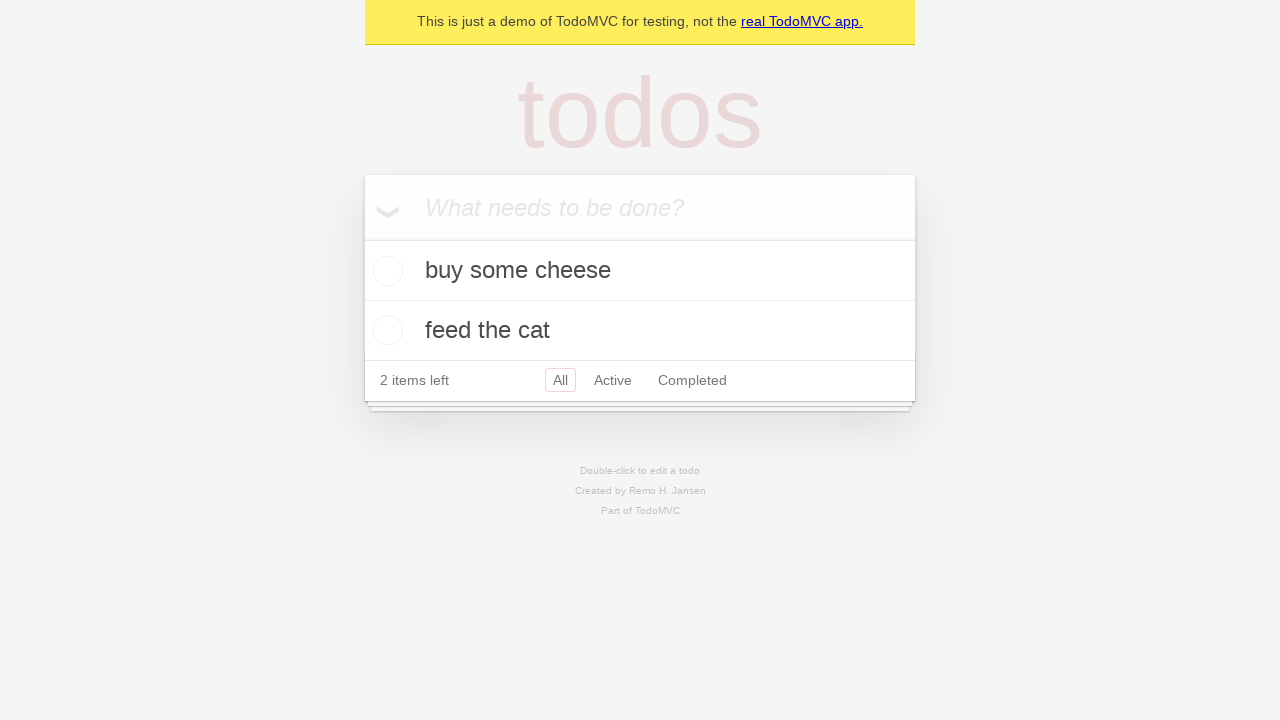

Filled todo input with 'book a doctors appointment' on internal:attr=[placeholder="What needs to be done?"i]
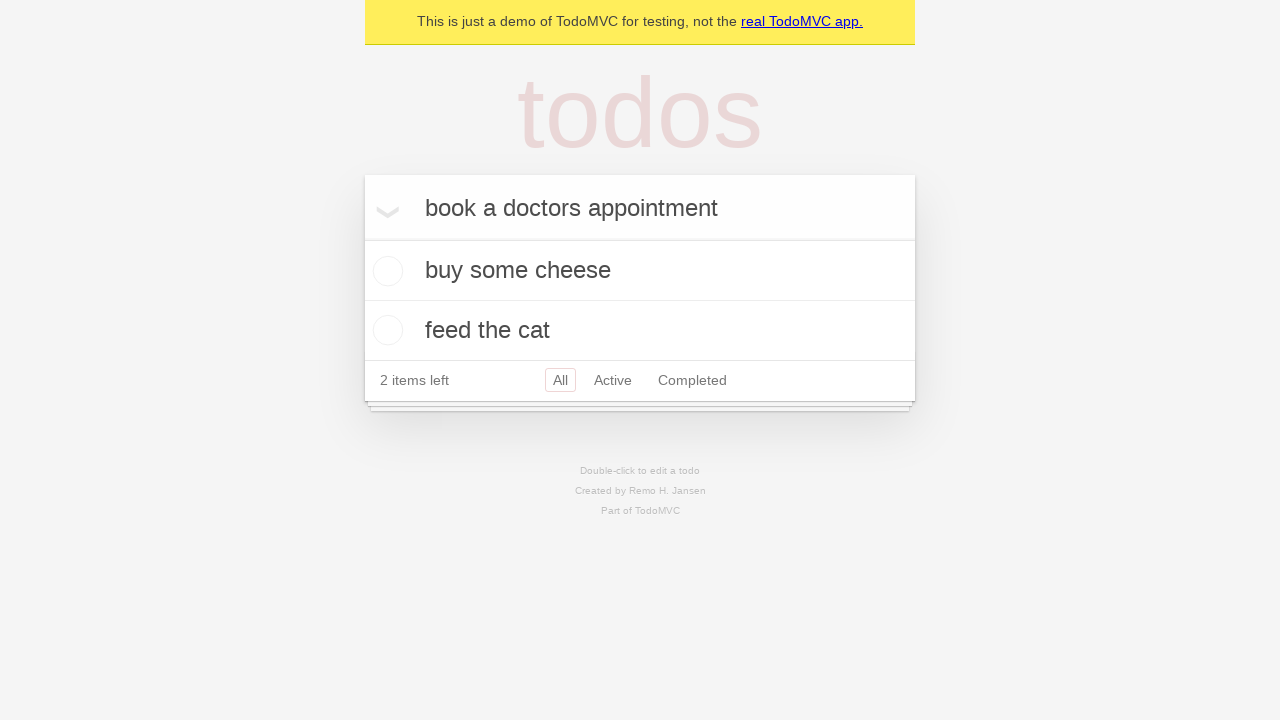

Pressed Enter to add 'book a doctors appointment' to the list on internal:attr=[placeholder="What needs to be done?"i]
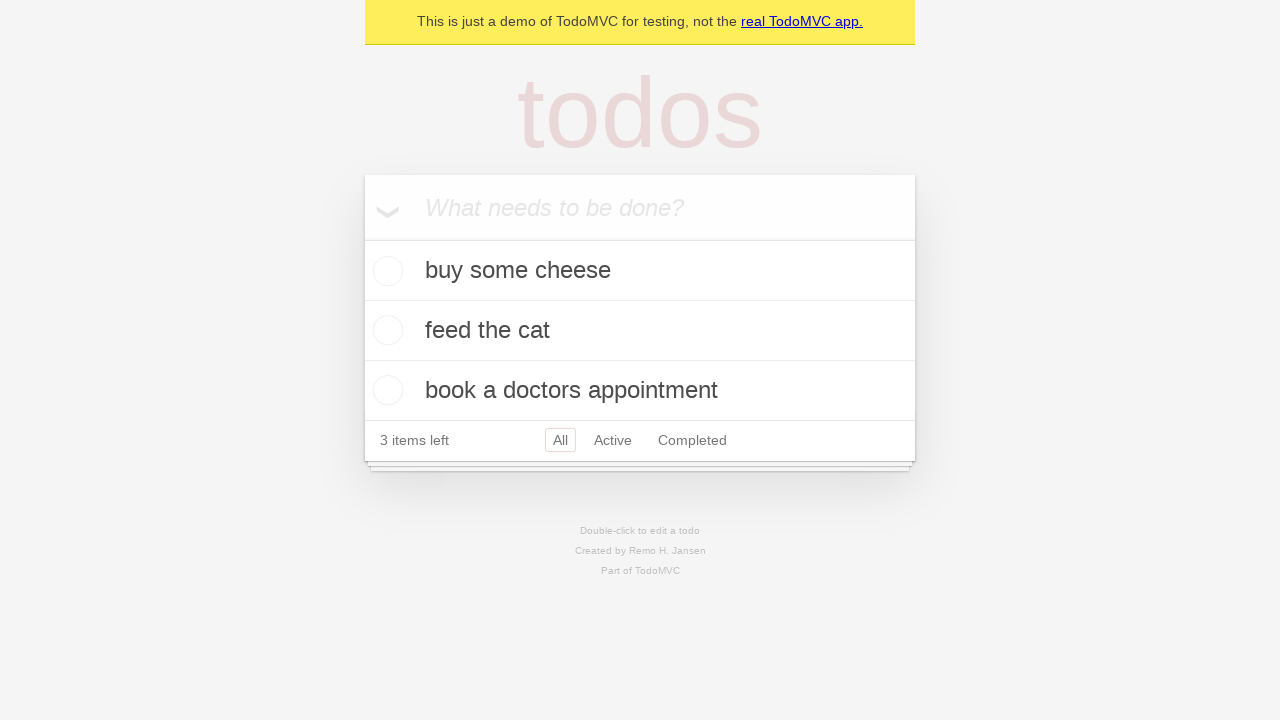

Verified that '3 items left' counter is visible
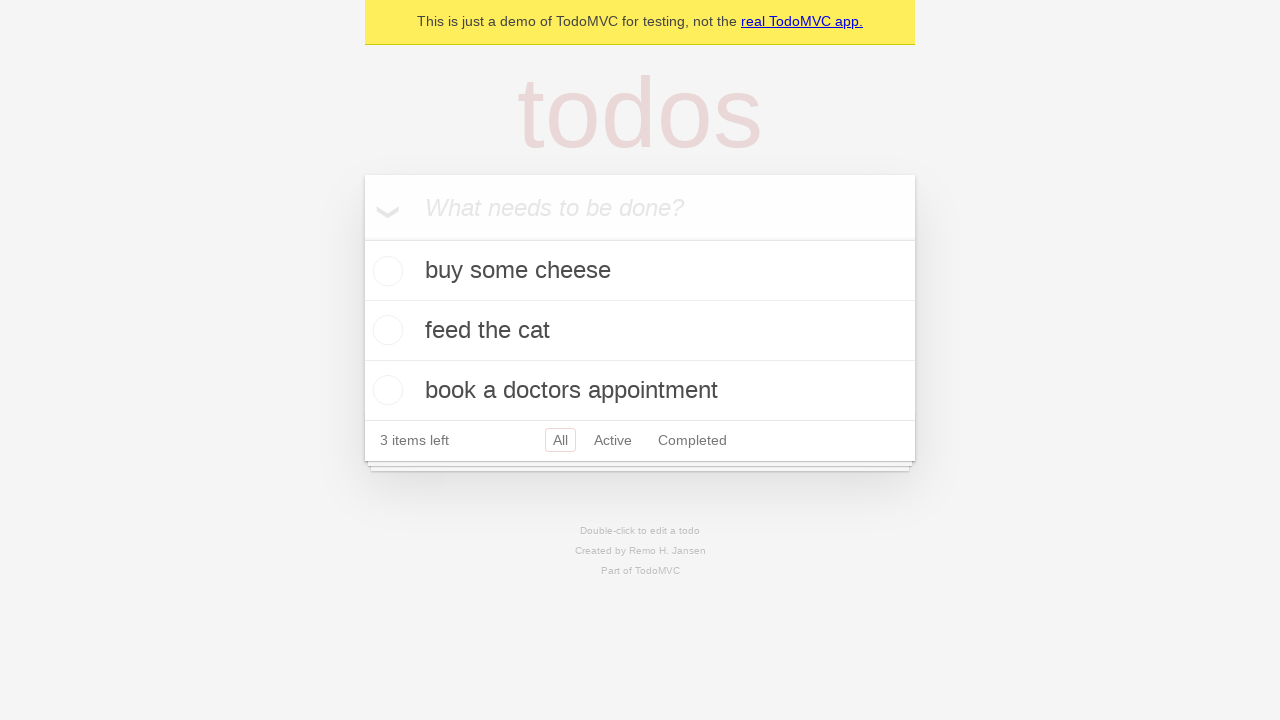

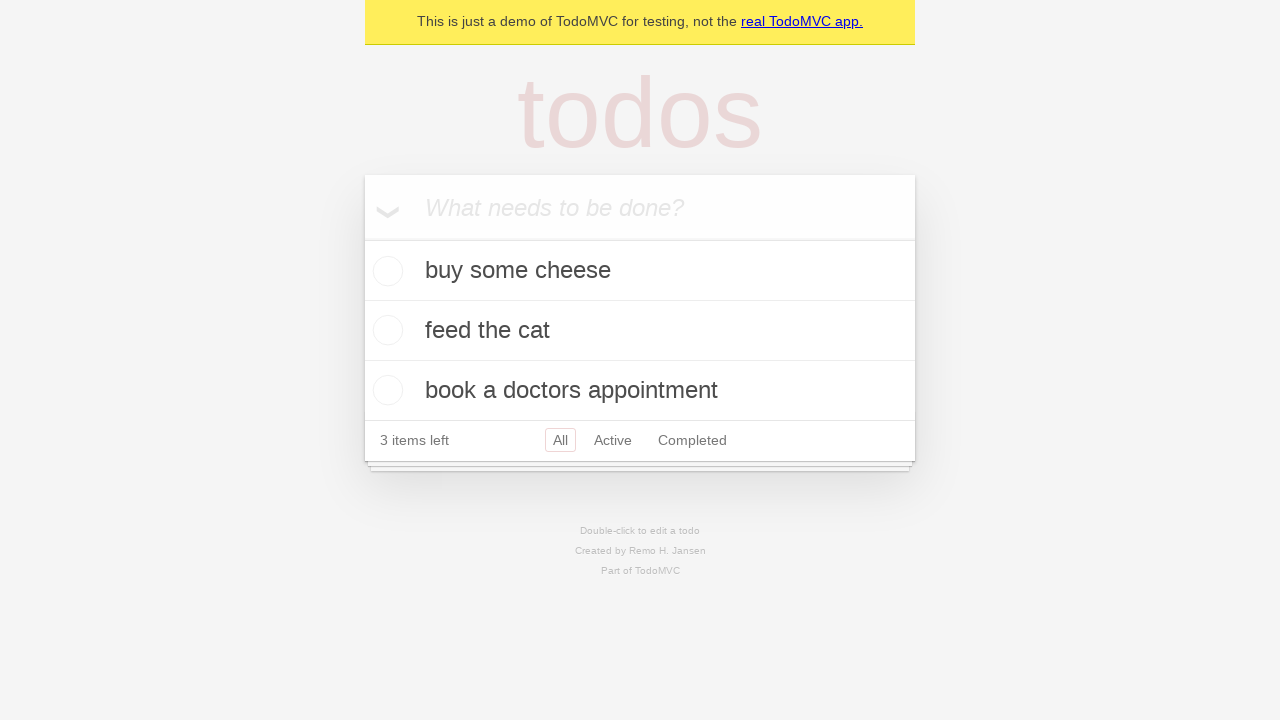